Tests a web form by entering text into a text box, clicking the submit button, and verifying the success message is displayed

Starting URL: https://www.selenium.dev/selenium/web/web-form.html

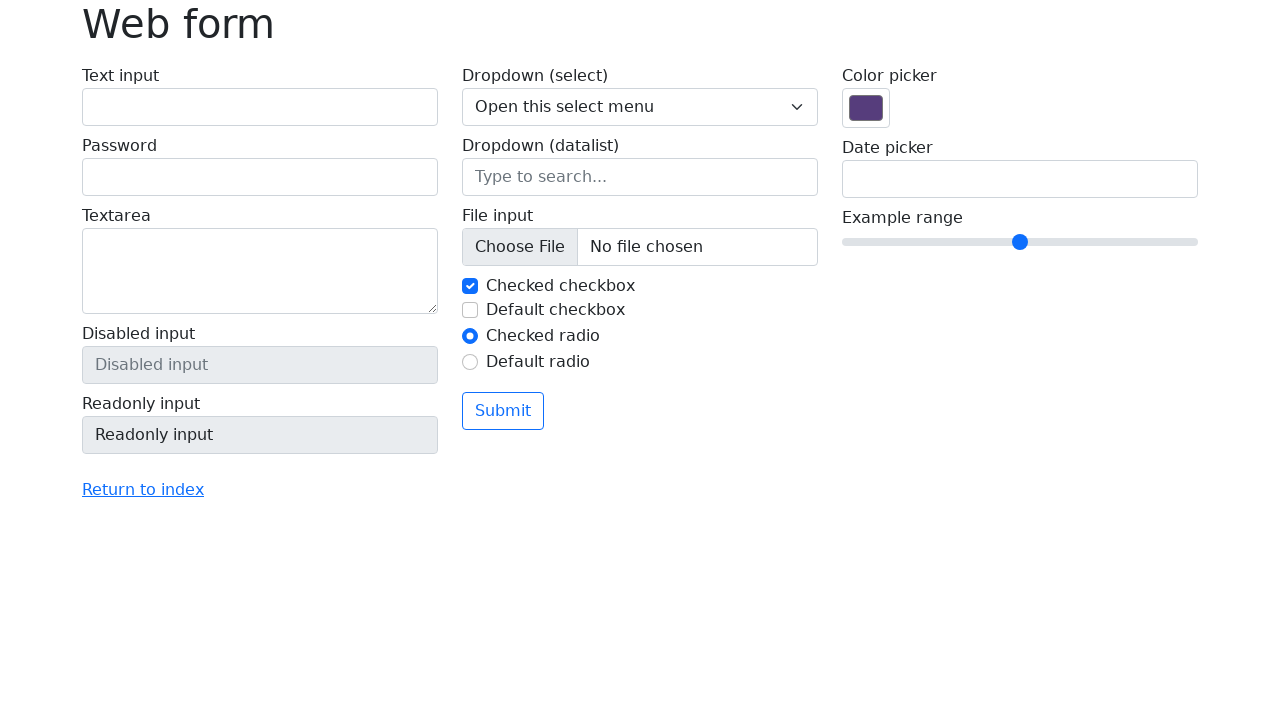

Verified page title is 'Web form'
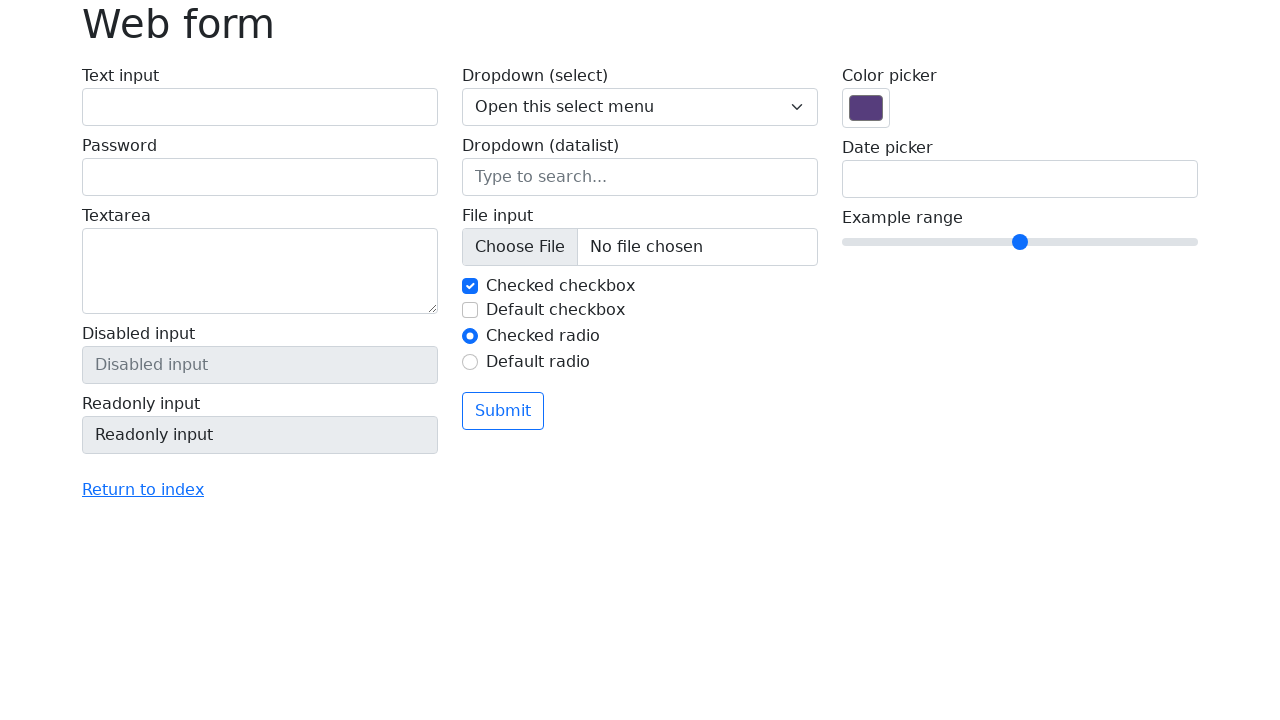

Filled text box with 'Selenium' on input[name='my-text']
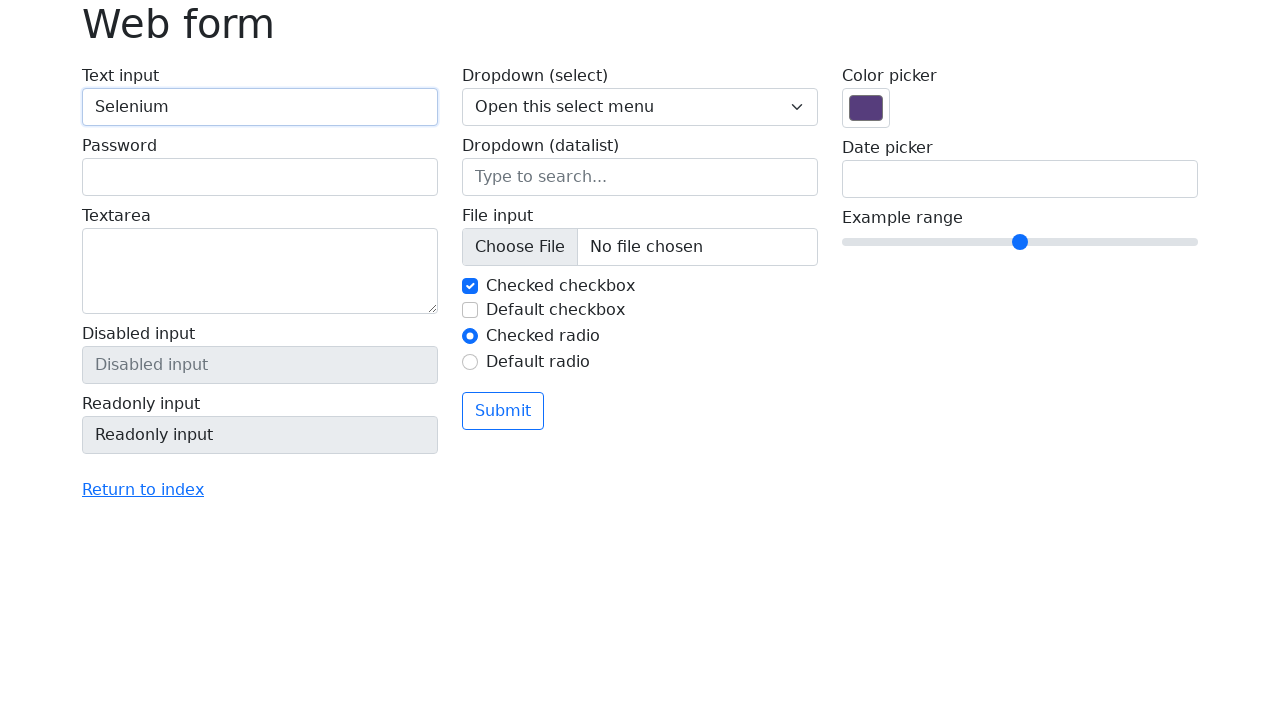

Clicked the submit button at (503, 411) on button
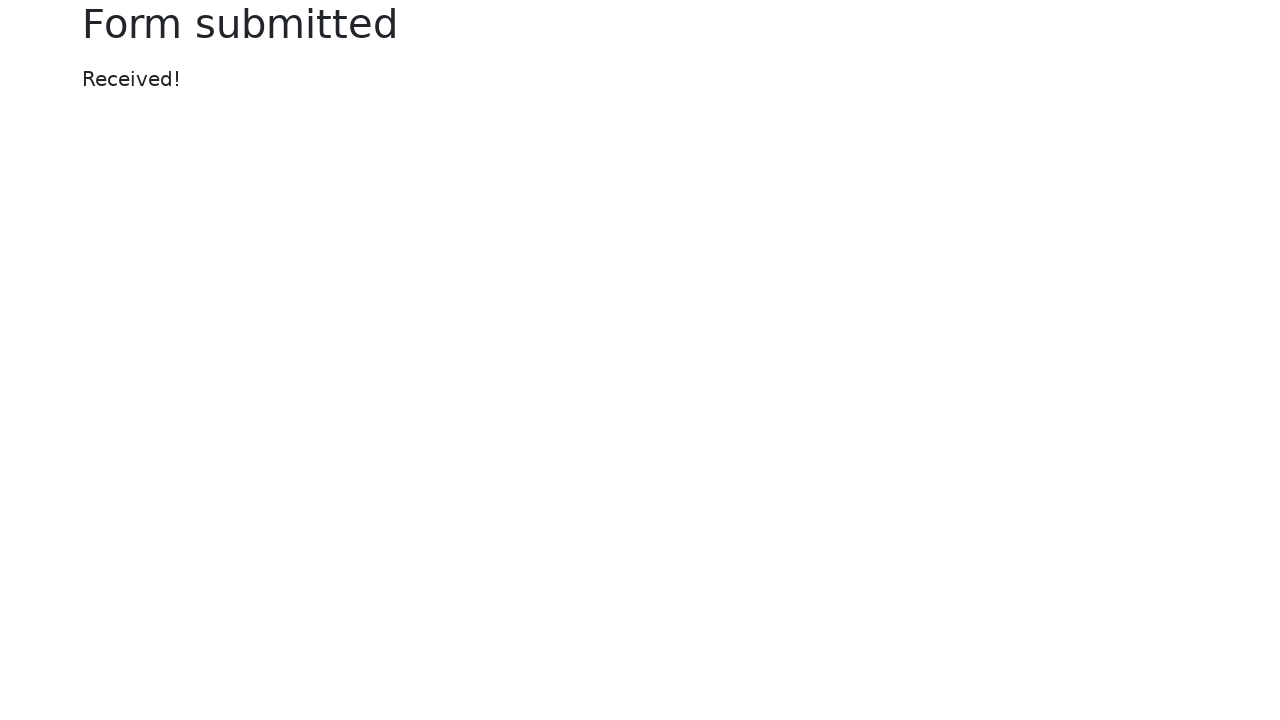

Success message element loaded and became visible
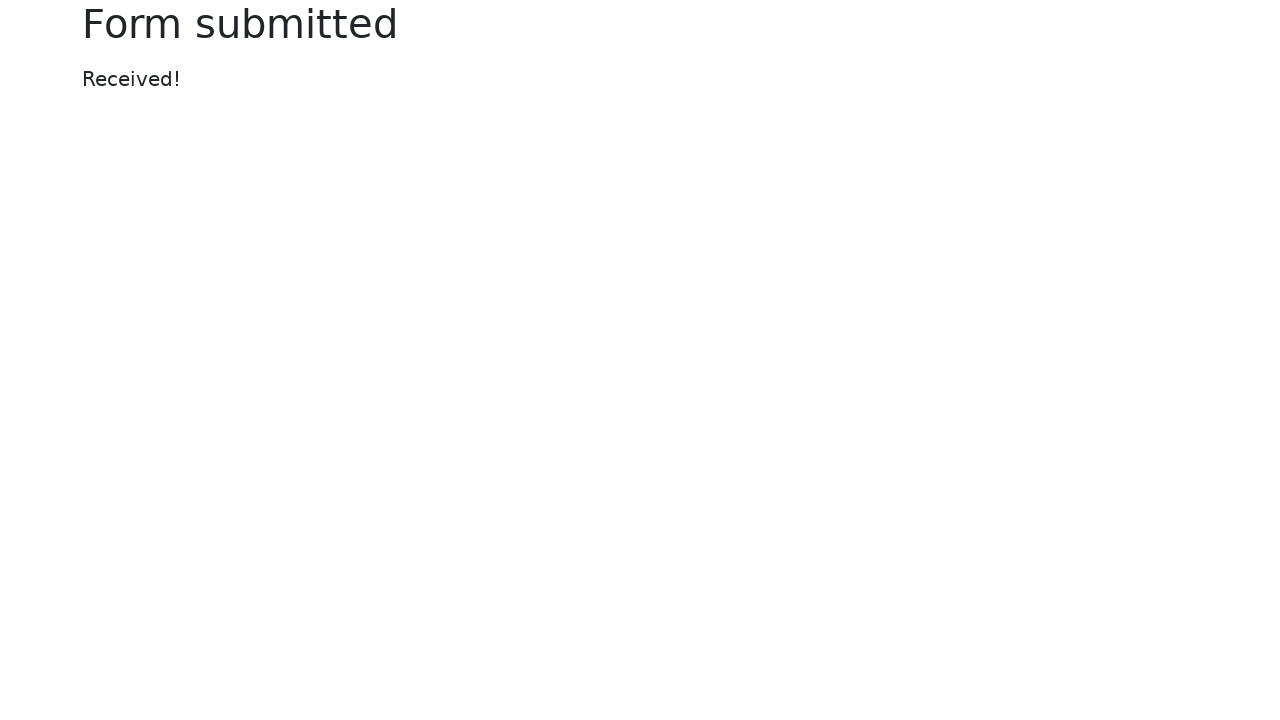

Verified success message displays 'Received!'
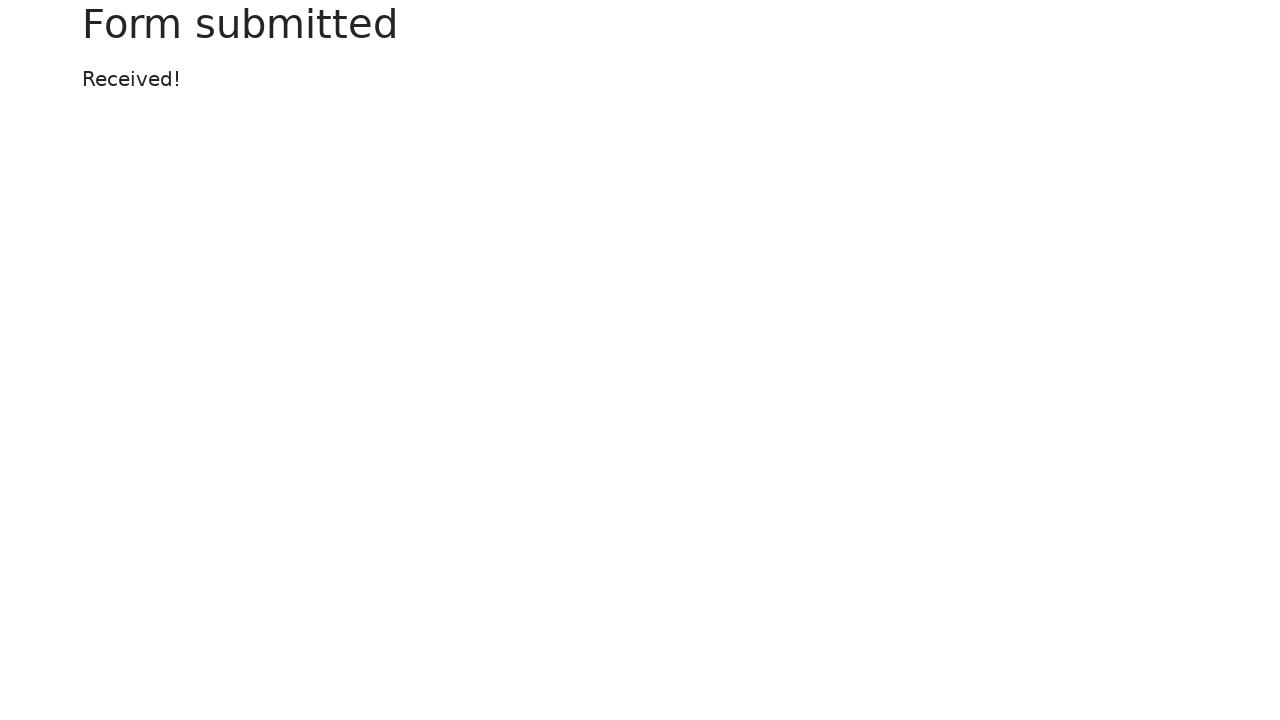

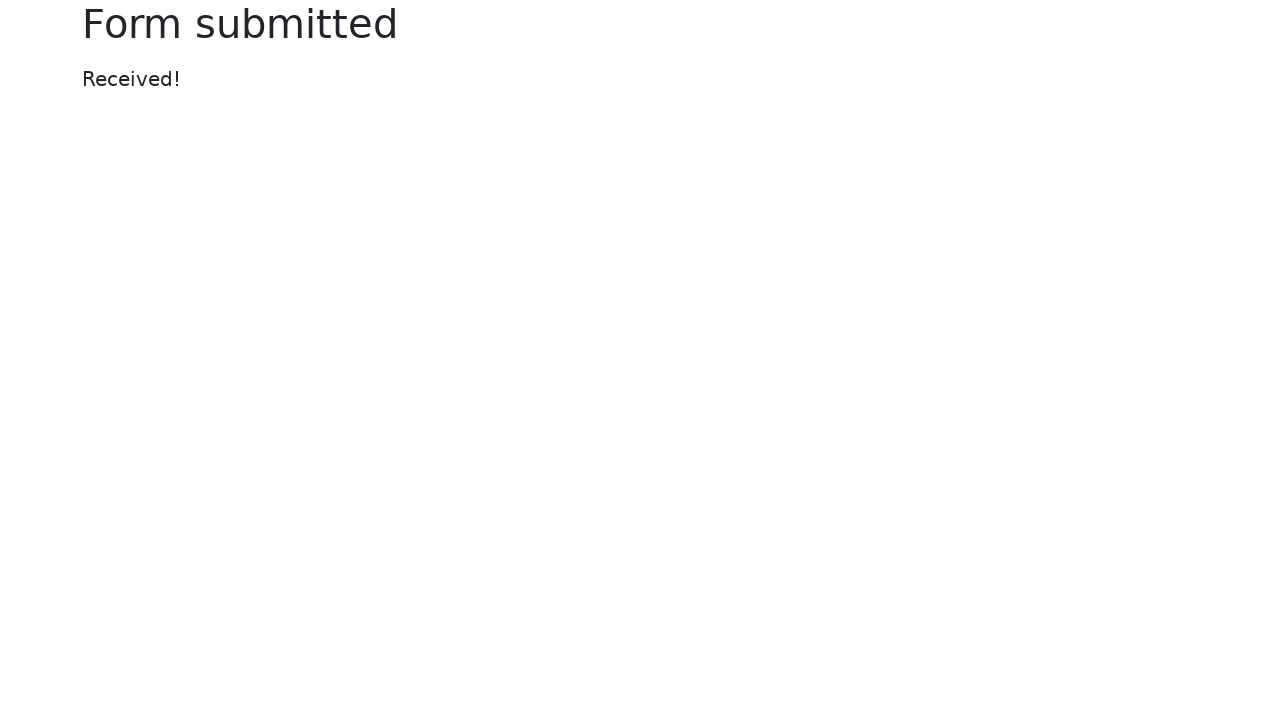